Tests that whitespace is trimmed from edited todo text

Starting URL: https://demo.playwright.dev/todomvc

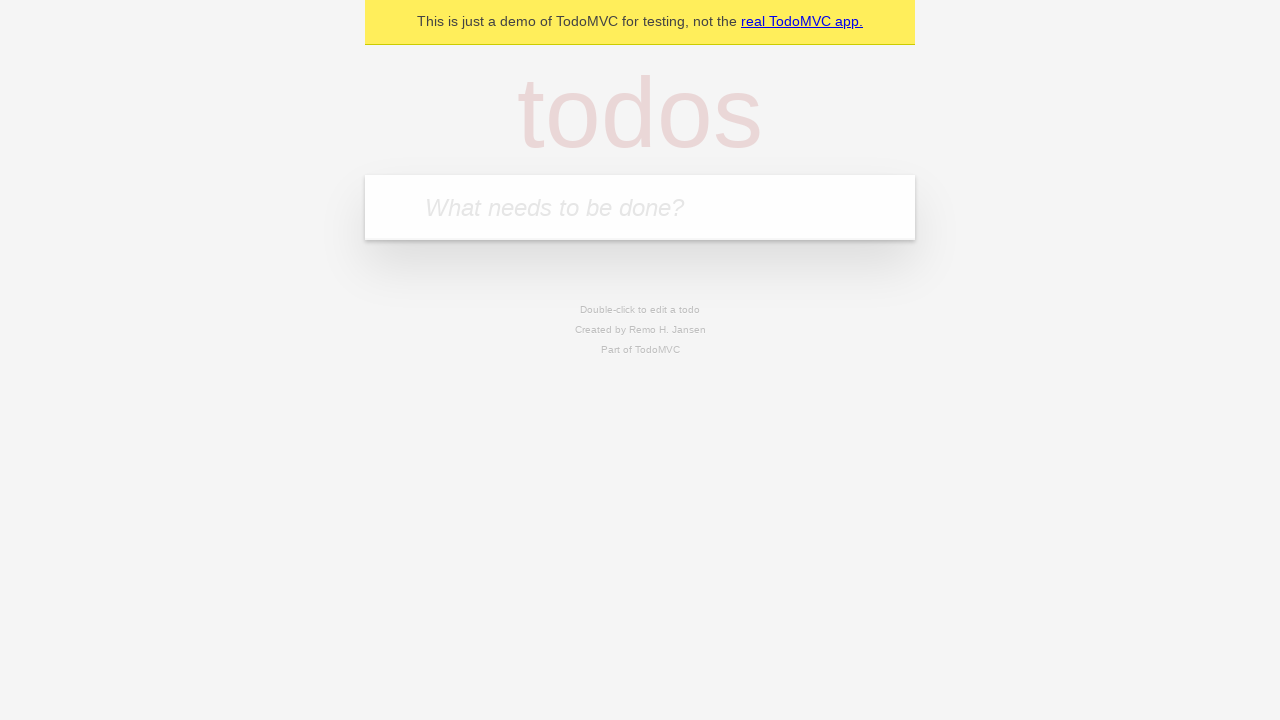

Filled first todo input with 'buy some cheese' on internal:attr=[placeholder="What needs to be done?"i]
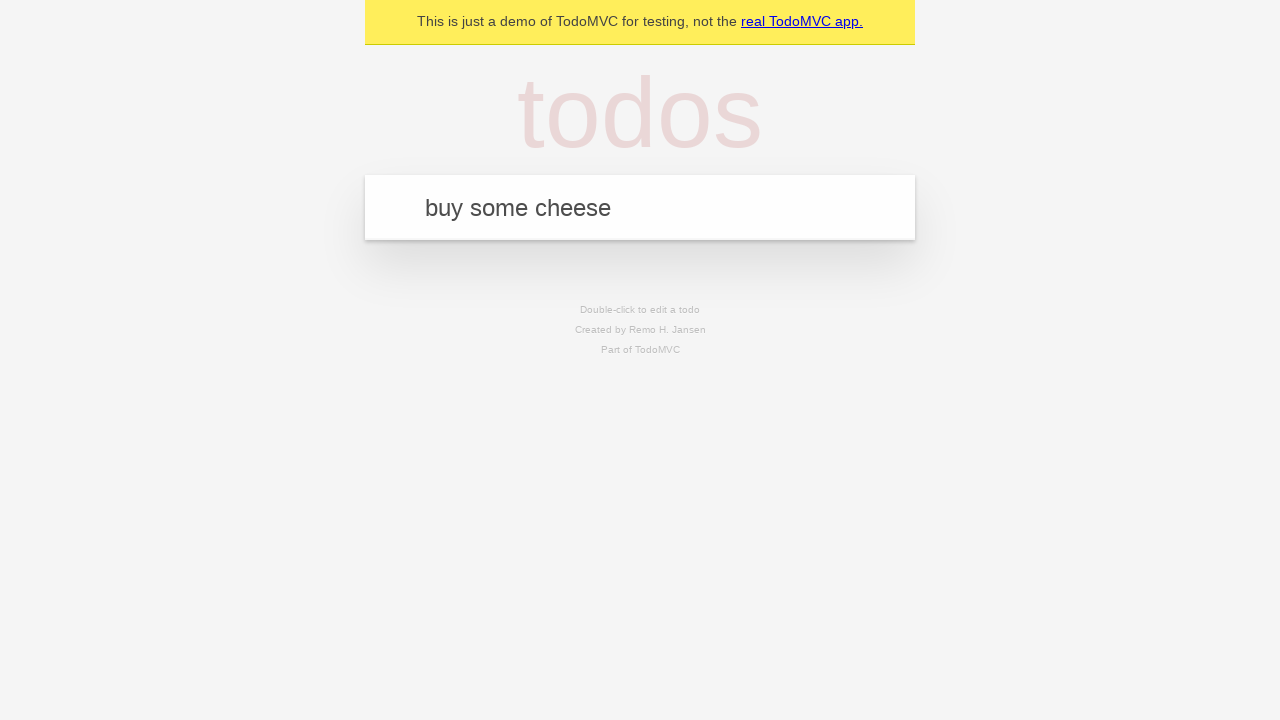

Pressed Enter to create first todo on internal:attr=[placeholder="What needs to be done?"i]
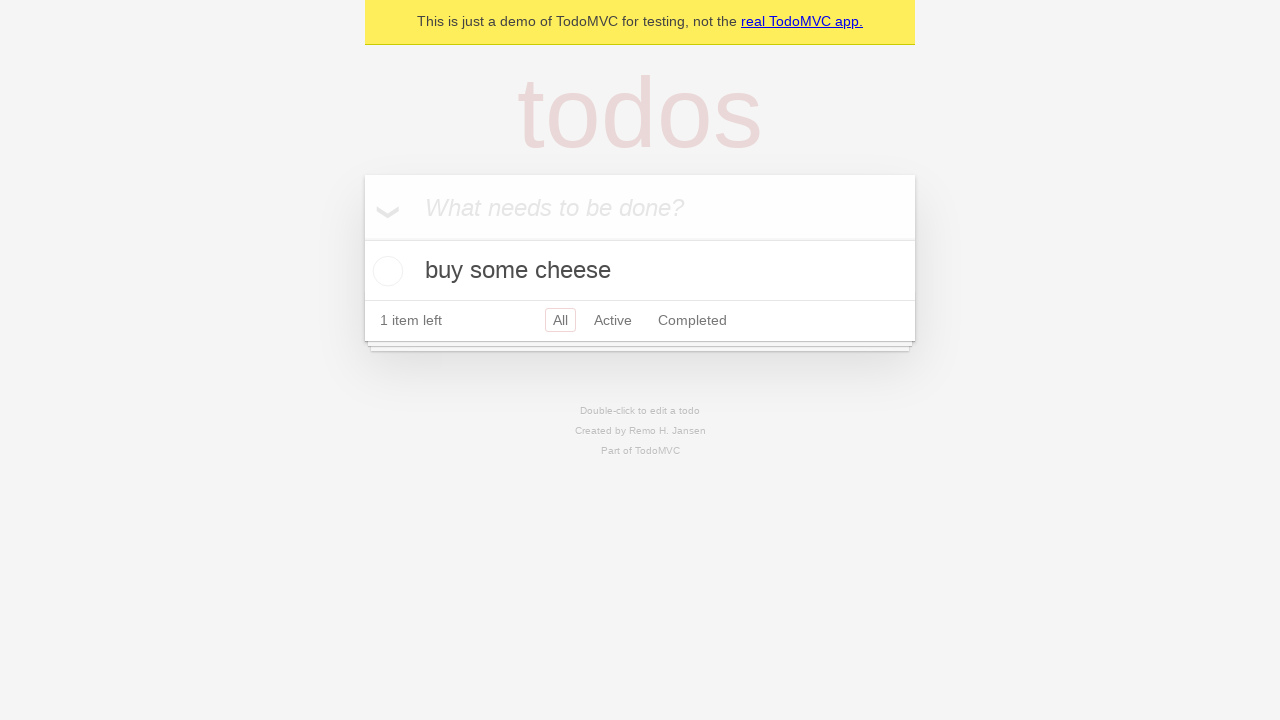

Filled second todo input with 'feed the cat' on internal:attr=[placeholder="What needs to be done?"i]
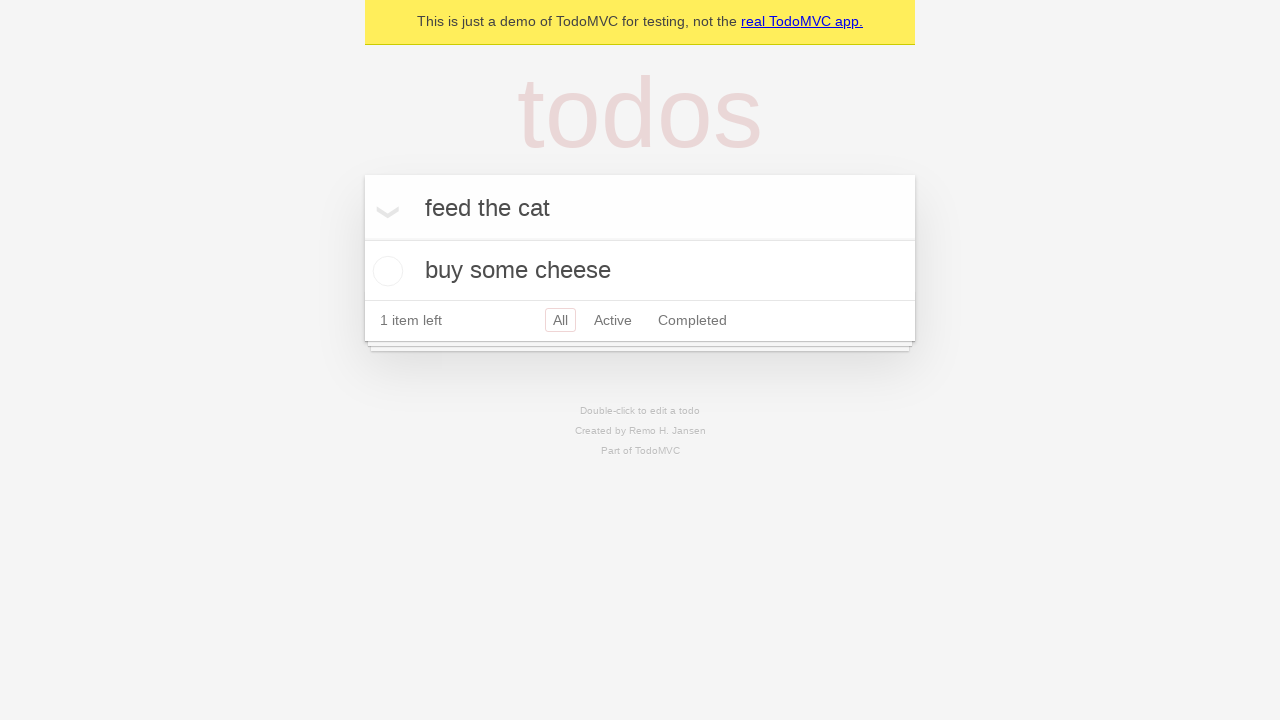

Pressed Enter to create second todo on internal:attr=[placeholder="What needs to be done?"i]
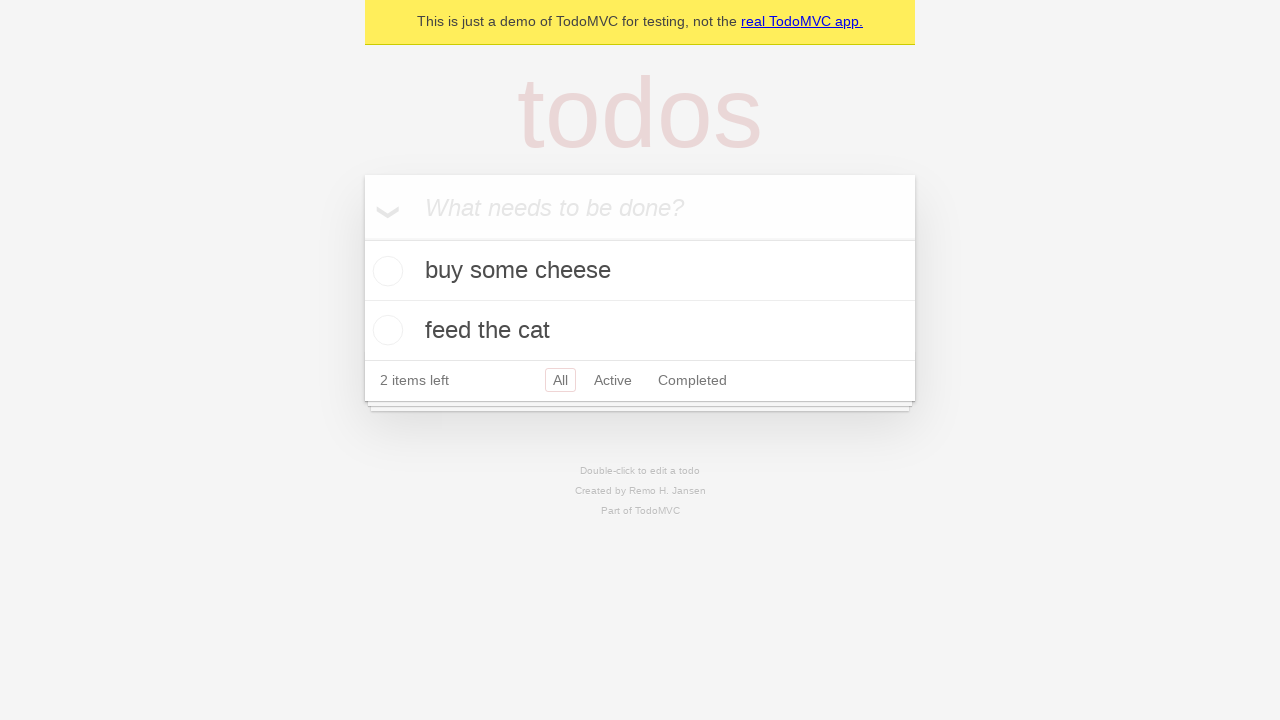

Filled third todo input with 'book a doctors appointment' on internal:attr=[placeholder="What needs to be done?"i]
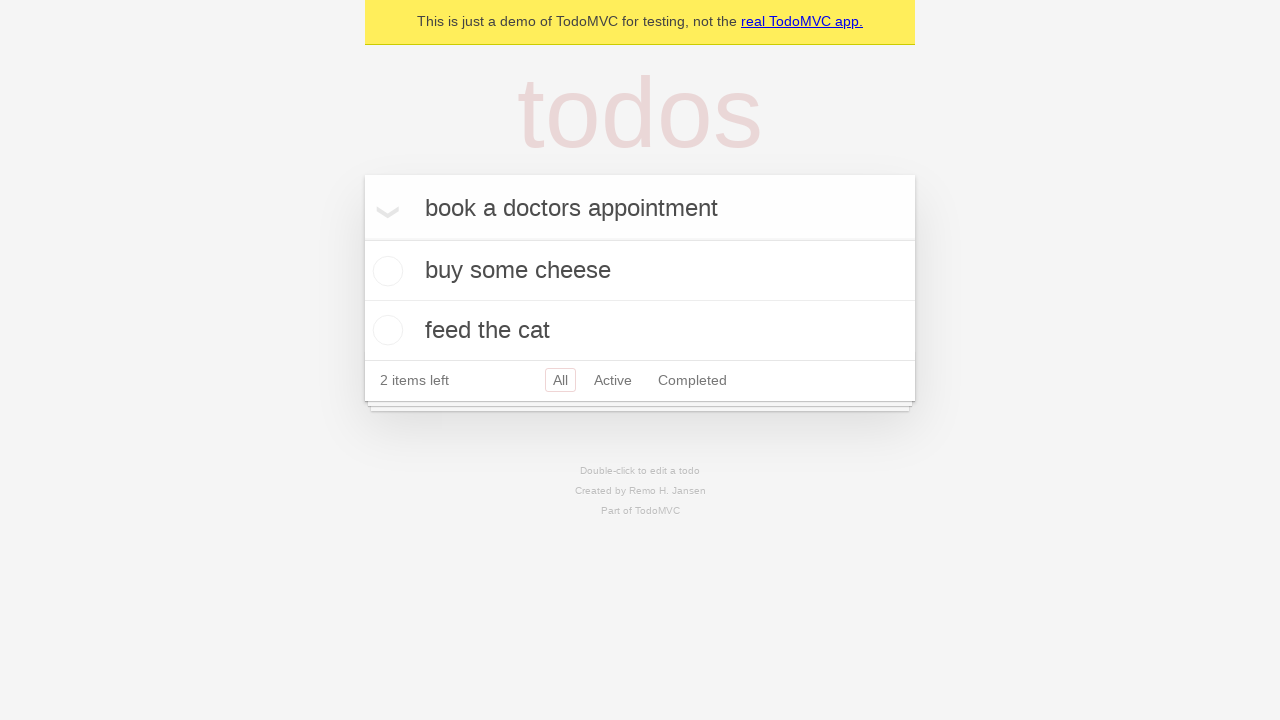

Pressed Enter to create third todo on internal:attr=[placeholder="What needs to be done?"i]
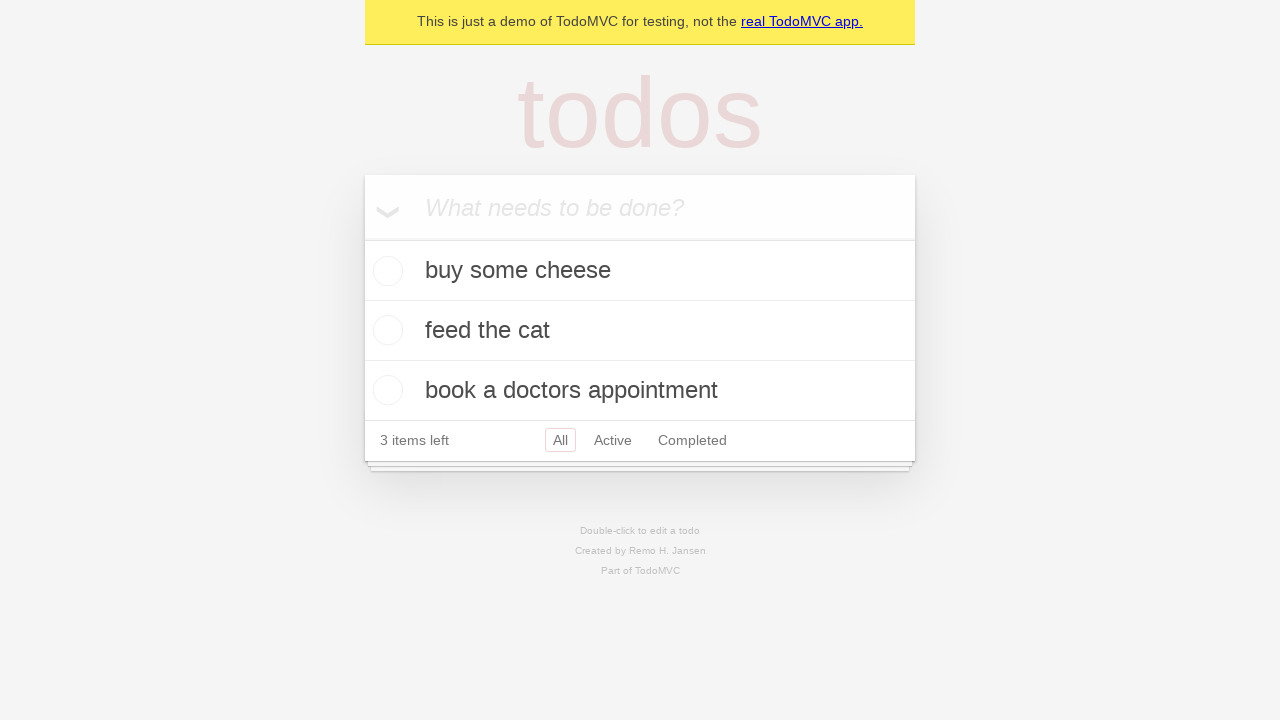

All 3 todos loaded and visible
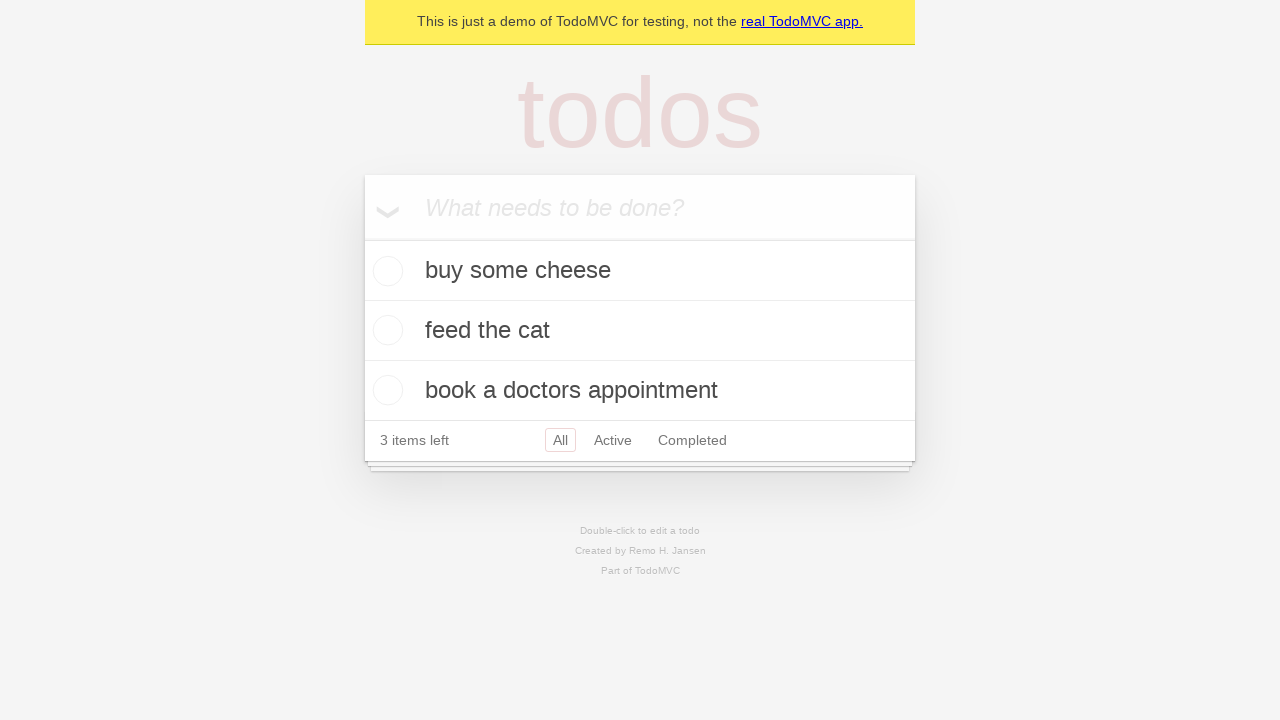

Double-clicked second todo to enter edit mode at (640, 331) on internal:testid=[data-testid="todo-item"s] >> nth=1
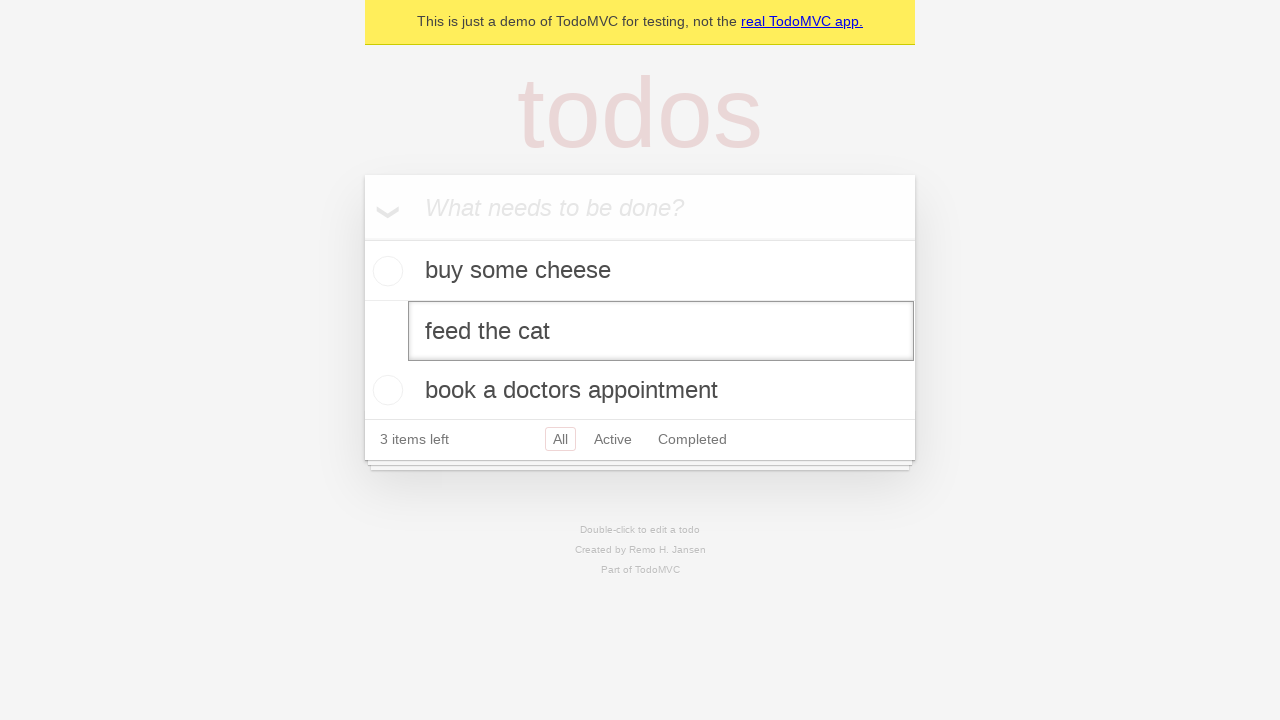

Filled edit box with text containing leading and trailing spaces on internal:testid=[data-testid="todo-item"s] >> nth=1 >> internal:role=textbox[nam
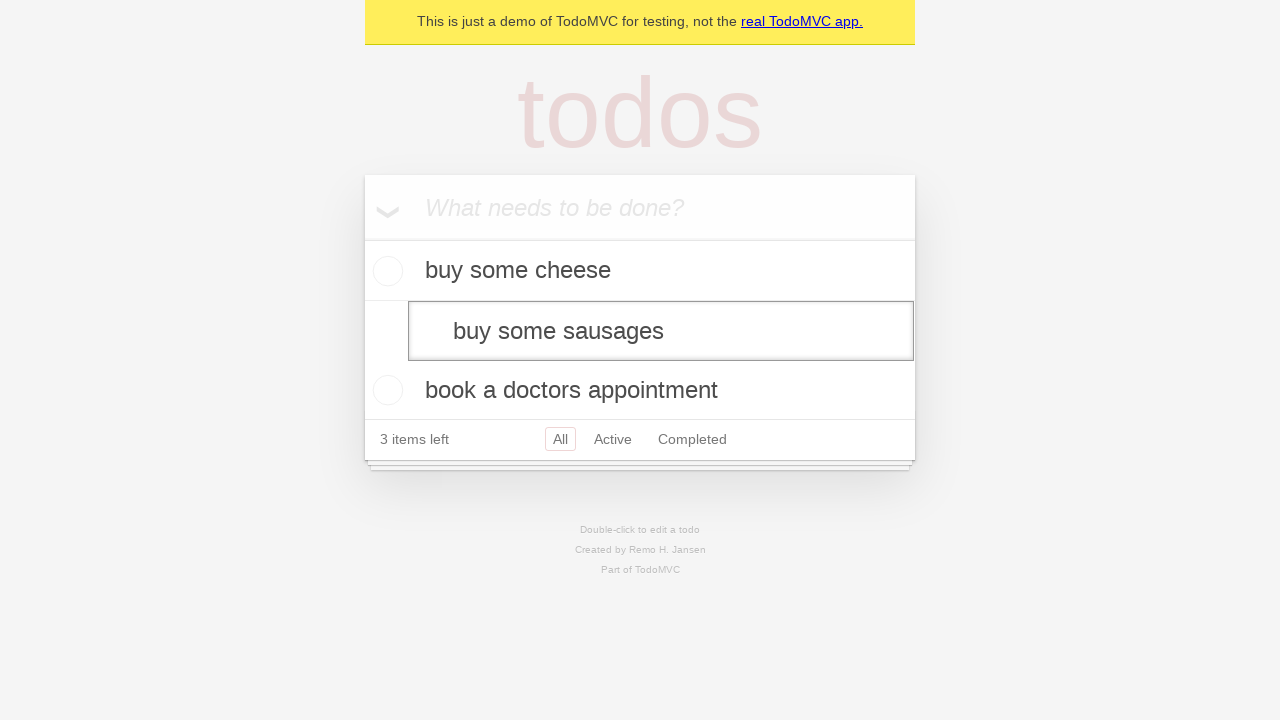

Pressed Enter to save edited todo text with whitespace trimming on internal:testid=[data-testid="todo-item"s] >> nth=1 >> internal:role=textbox[nam
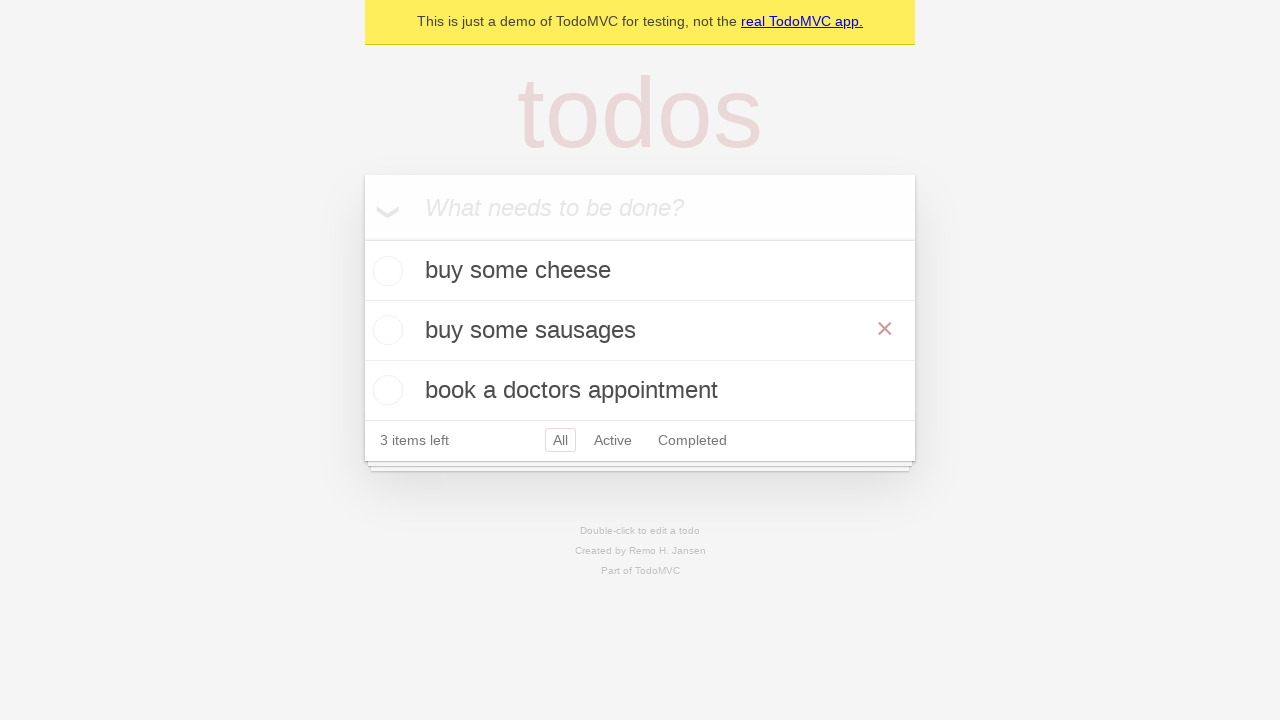

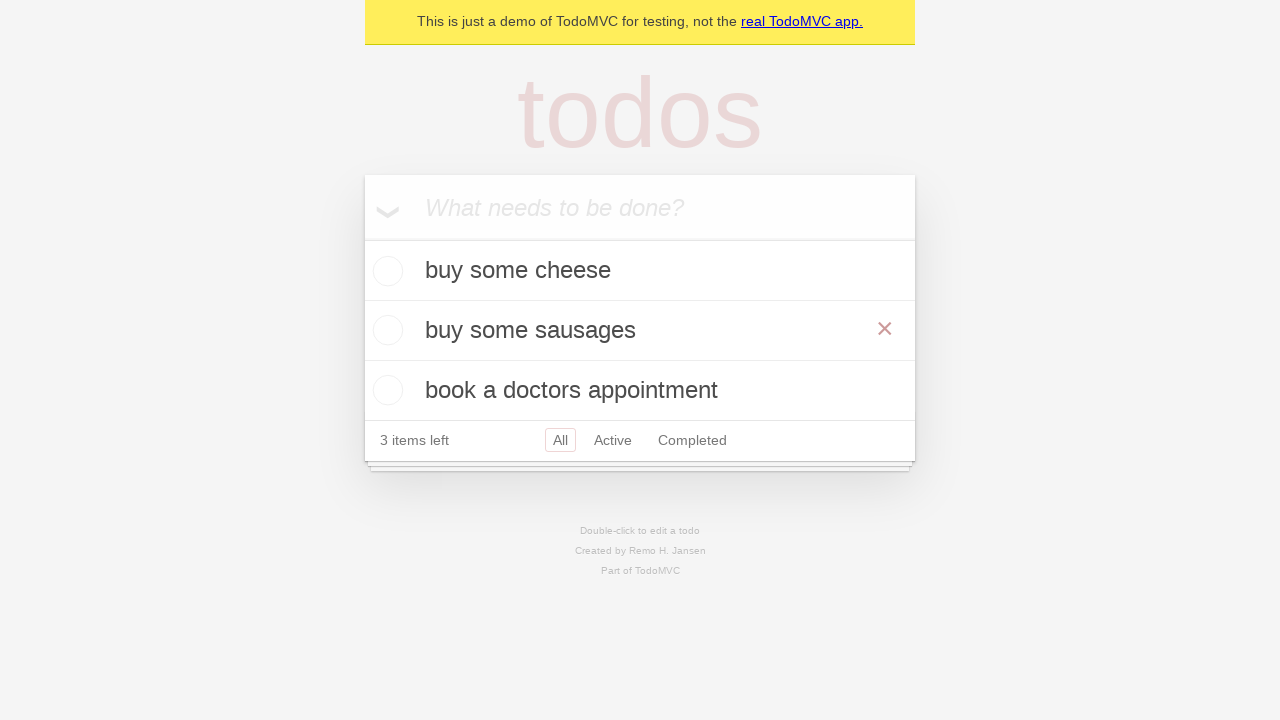